Navigates from DemoQA home page to Elements section, fills out the Text Box form with user information (name, email, addresses), and submits the form.

Starting URL: https://demoqa.com/

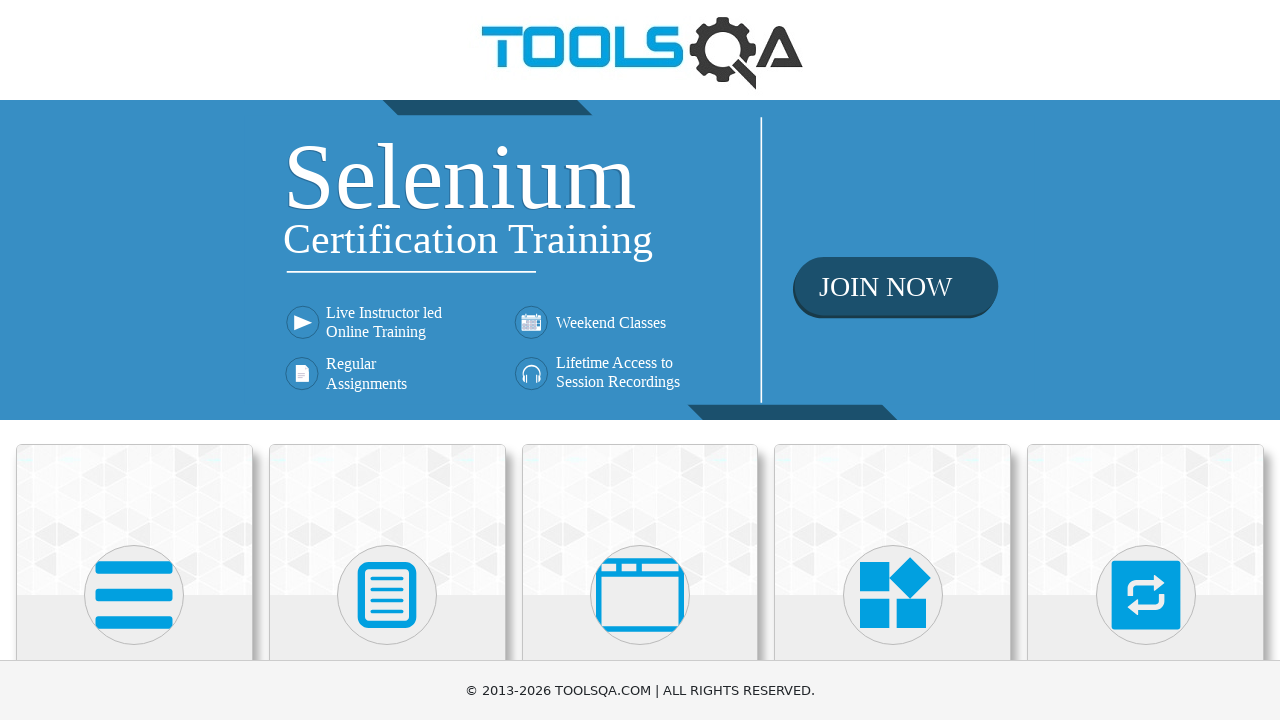

Clicked on Elements card on DemoQA home page at (134, 520) on div.card:has-text('Elements')
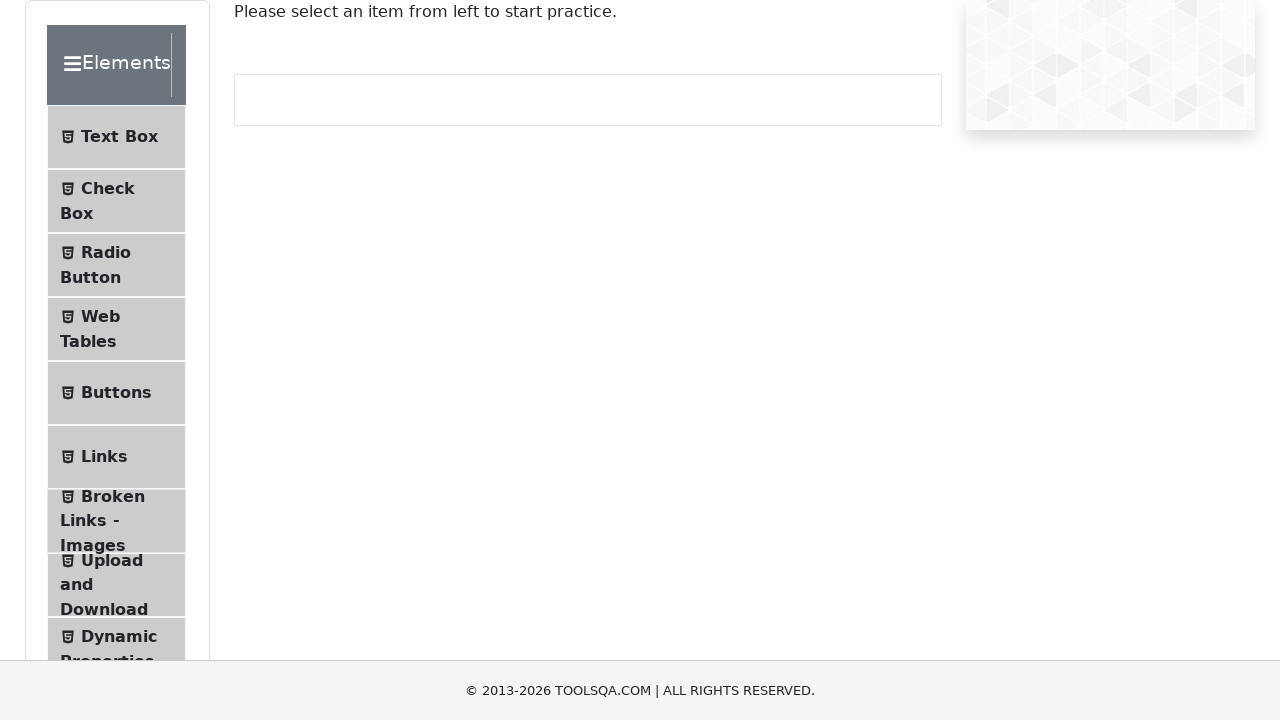

Clicked on Text Box in the side menu at (119, 137) on span:has-text('Text Box')
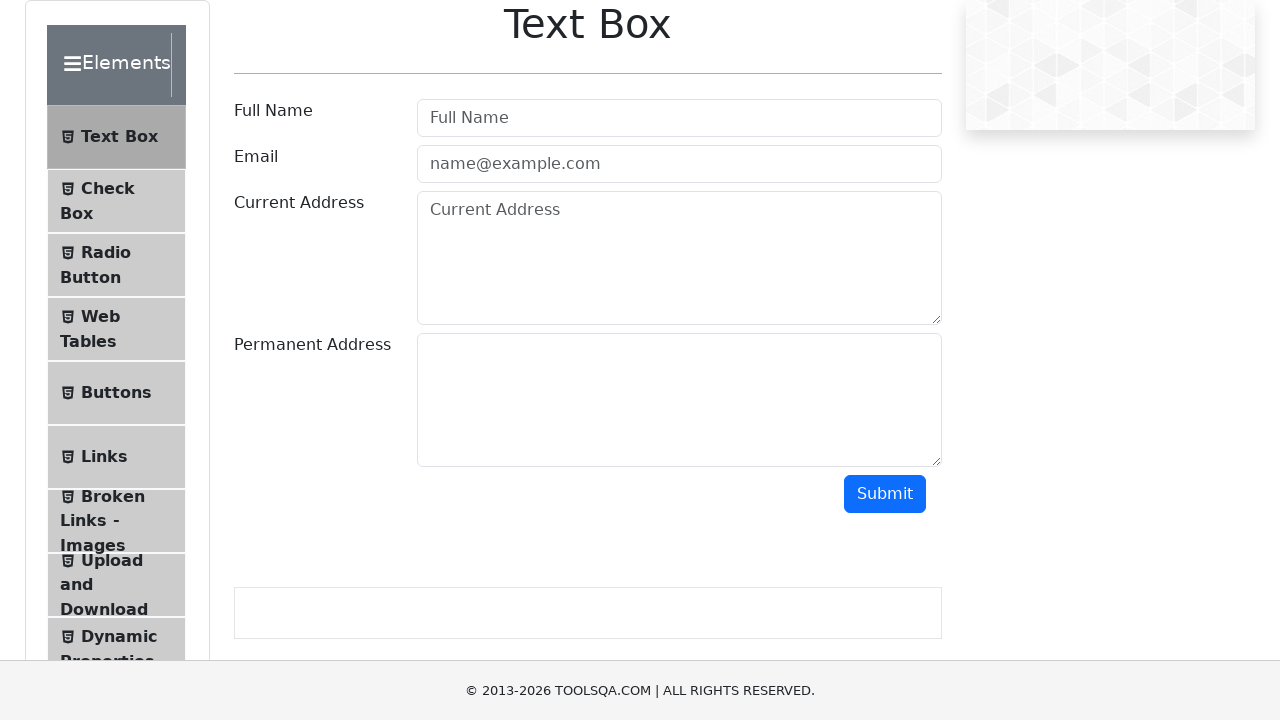

Filled user name field with 'Ehud Suryano' on #userName
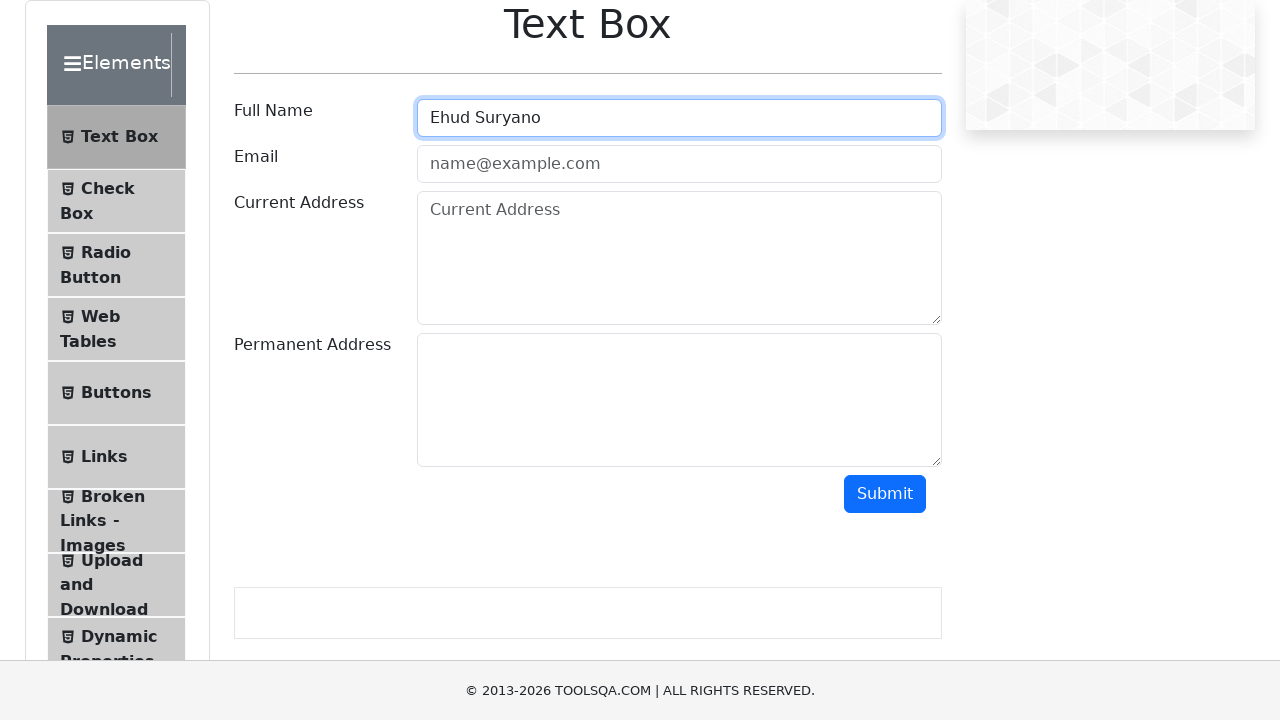

Filled email field with 'ehud@gmail.com' on #userEmail
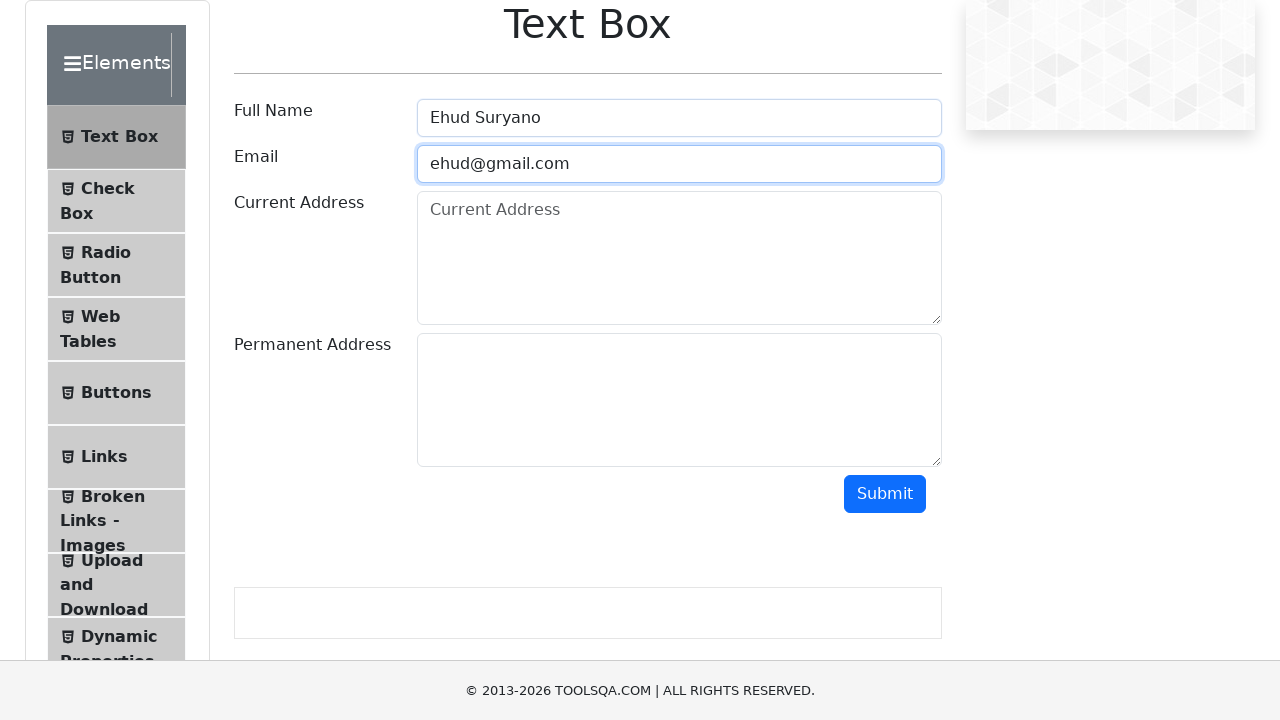

Filled current address field with 'rishon lezion' on #currentAddress
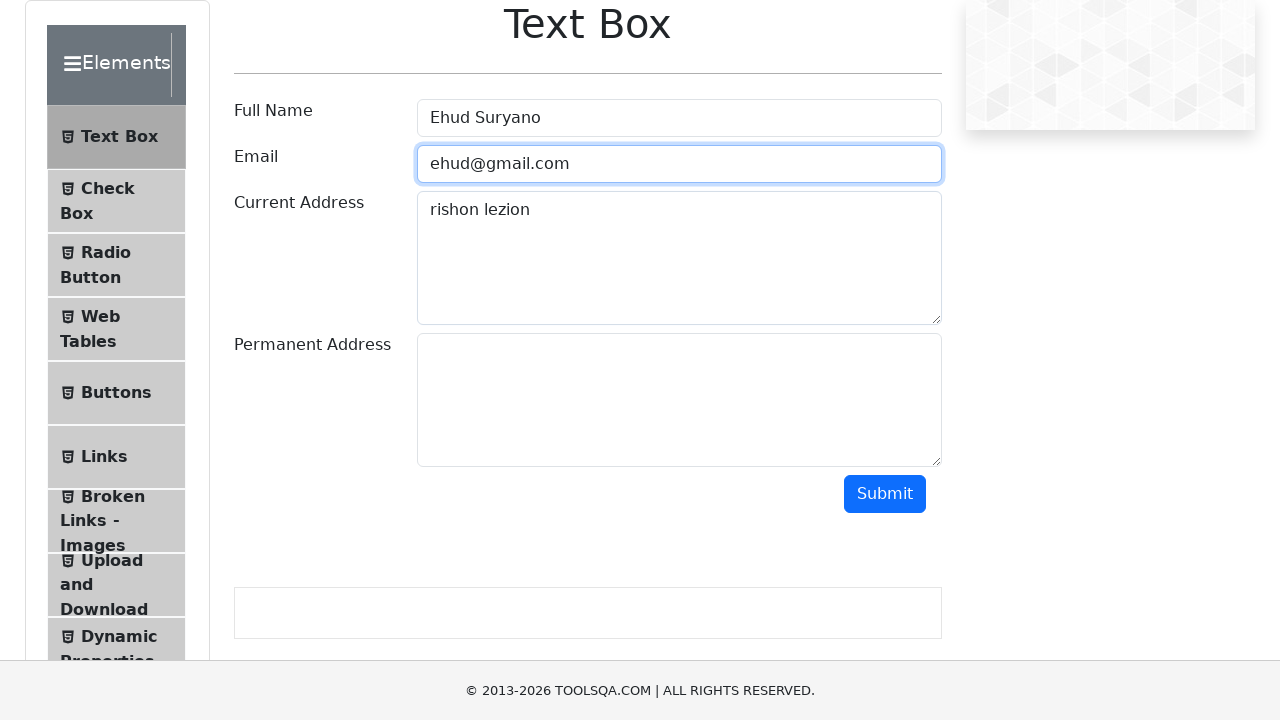

Filled permanent address field with 'Rishon Lezion' on #permanentAddress
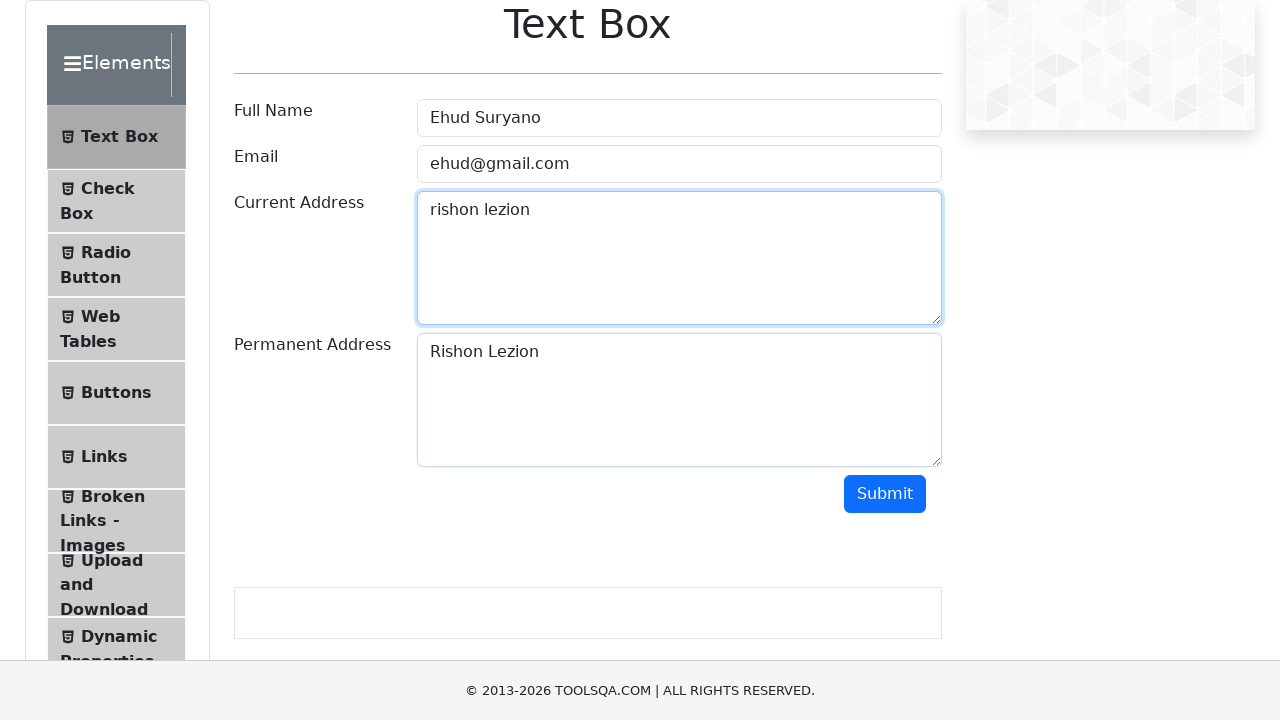

Scrolled to Submit button
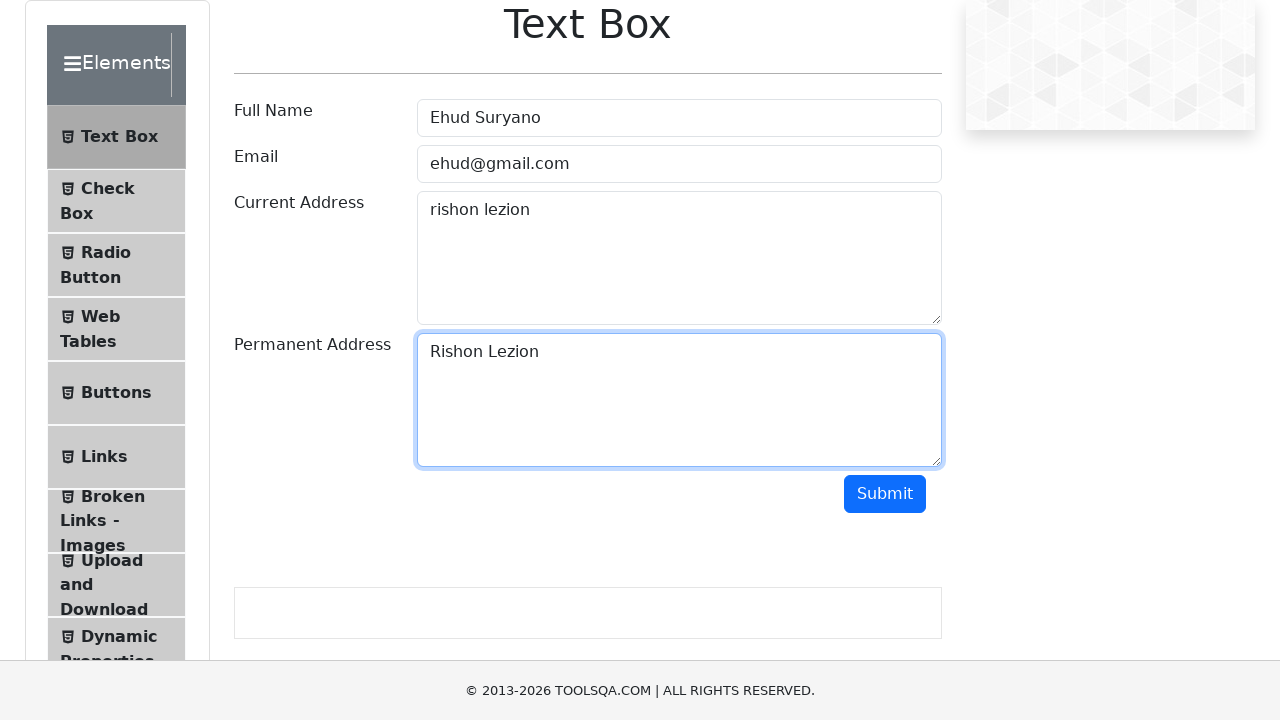

Clicked Submit button to submit the form at (885, 494) on #submit
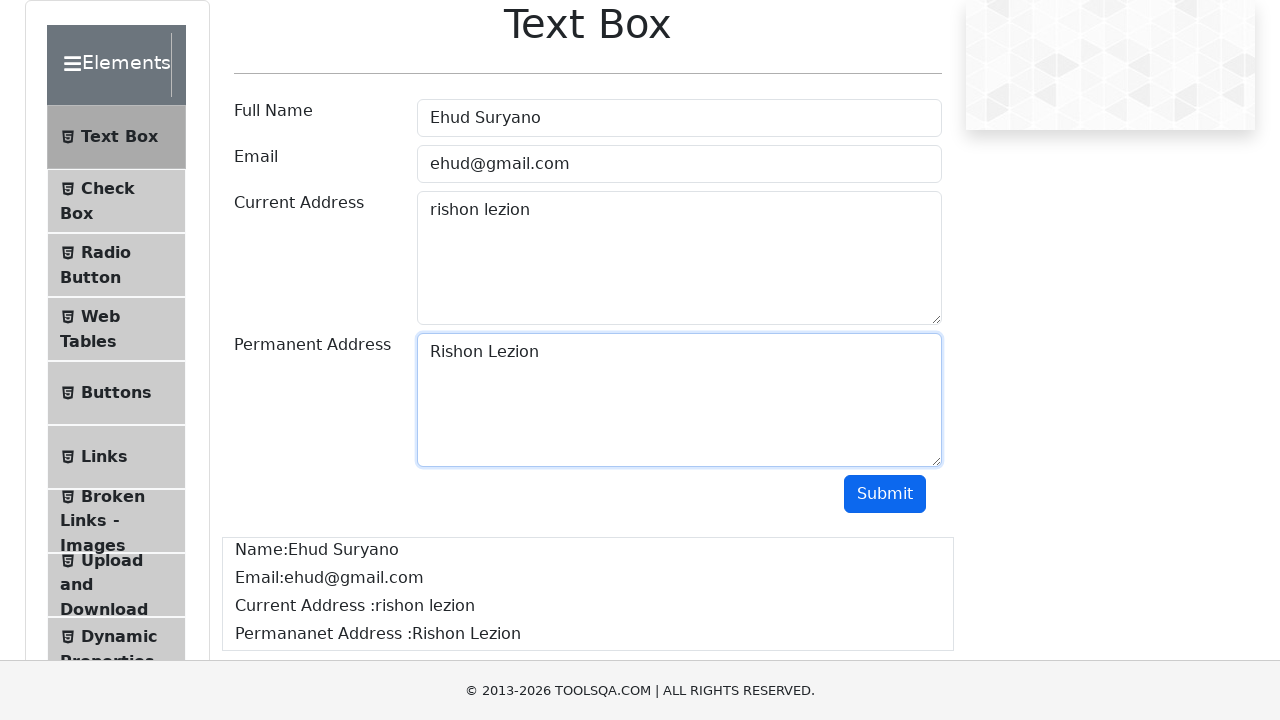

Form output appeared on the page
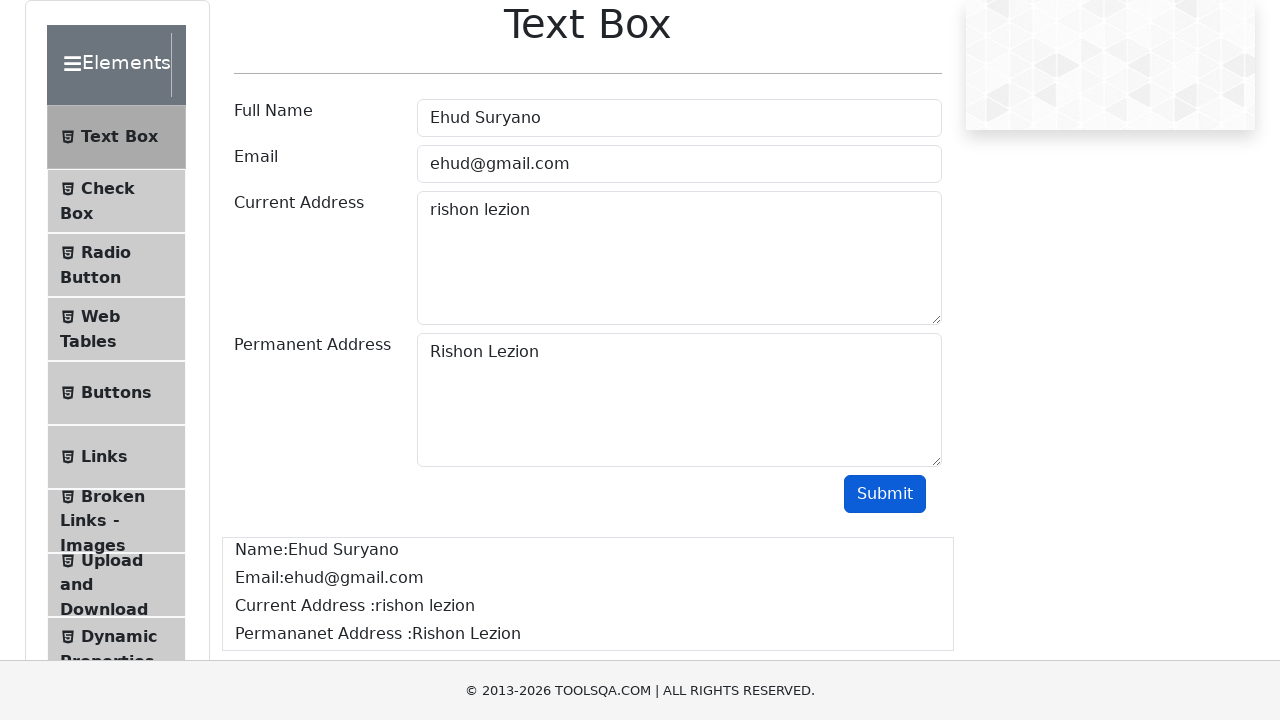

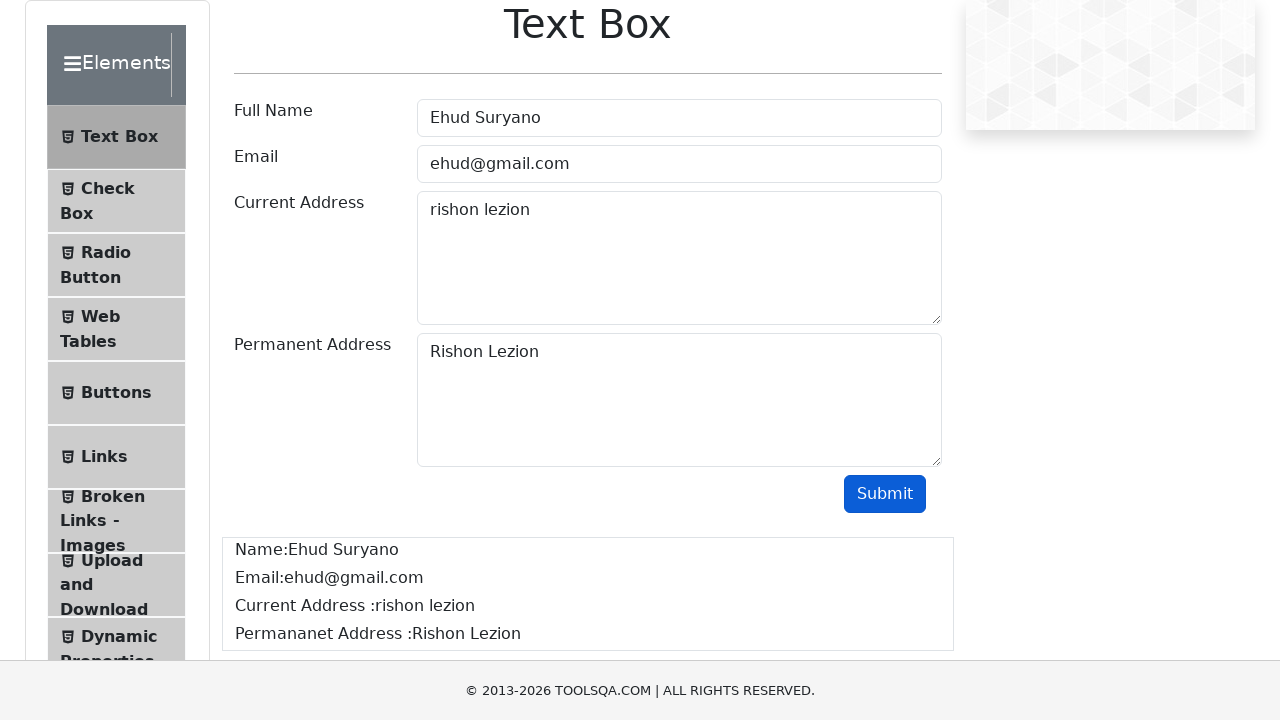